Navigates to OrangeHRM login page and verifies that the page title is "OrangeHRM"

Starting URL: https://opensource-demo.orangehrmlive.com/web/index.php/auth/login

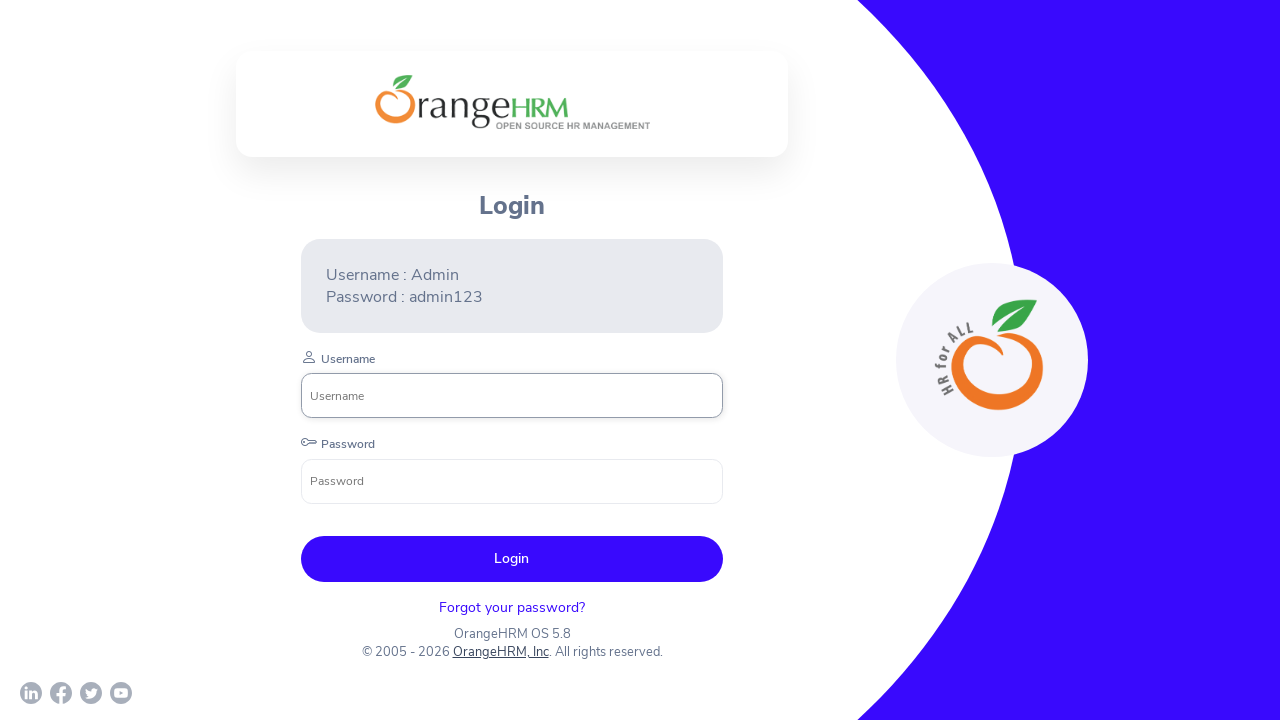

Waited for page to load (domcontentloaded state)
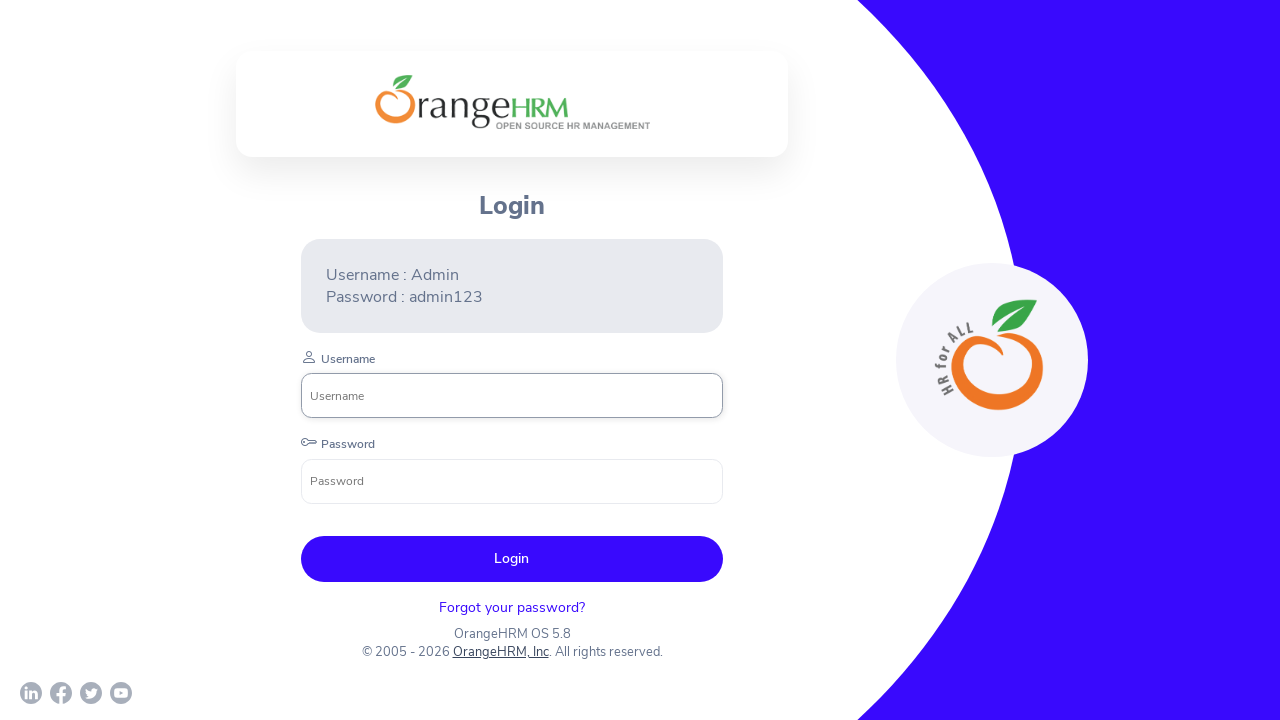

Retrieved page title
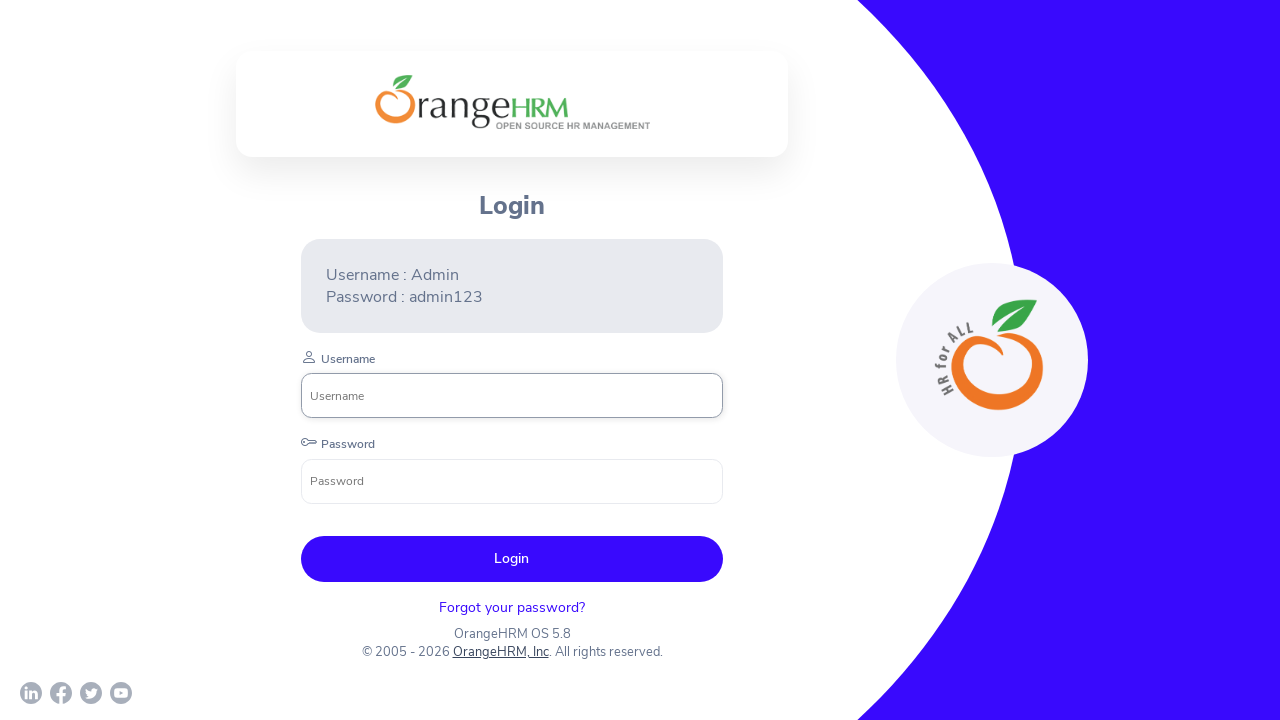

Verified page title is 'OrangeHRM'
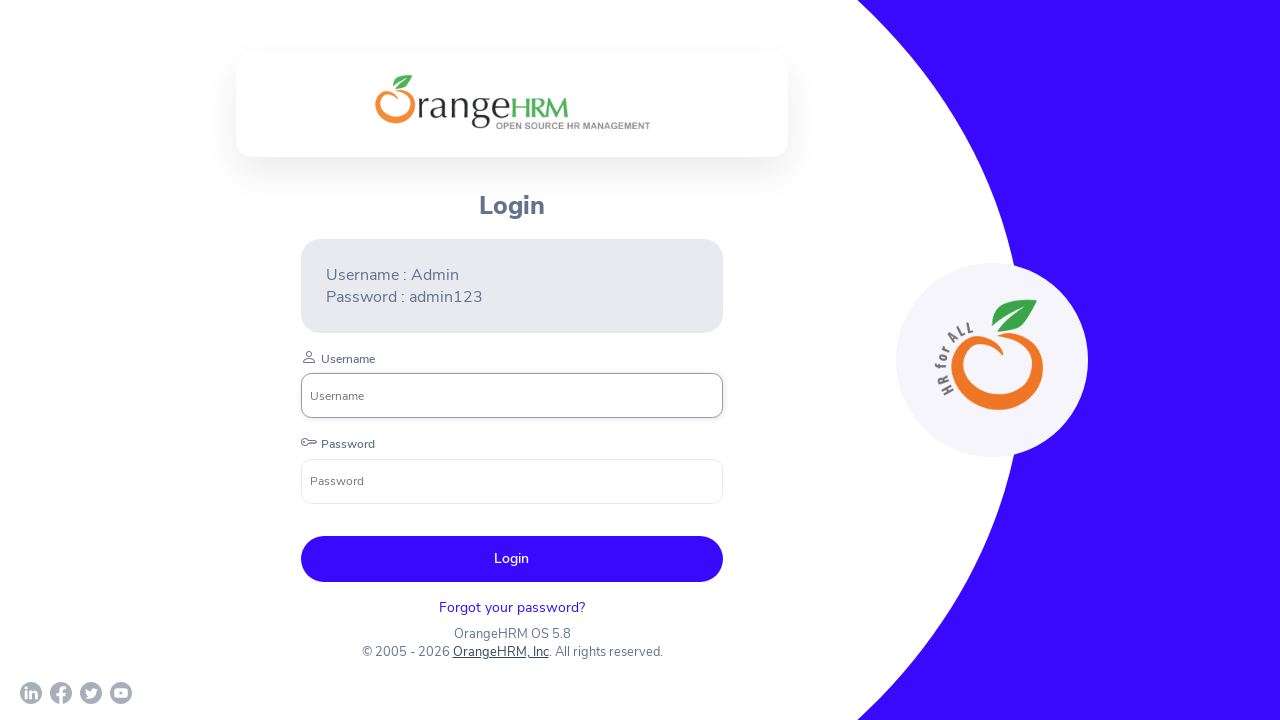

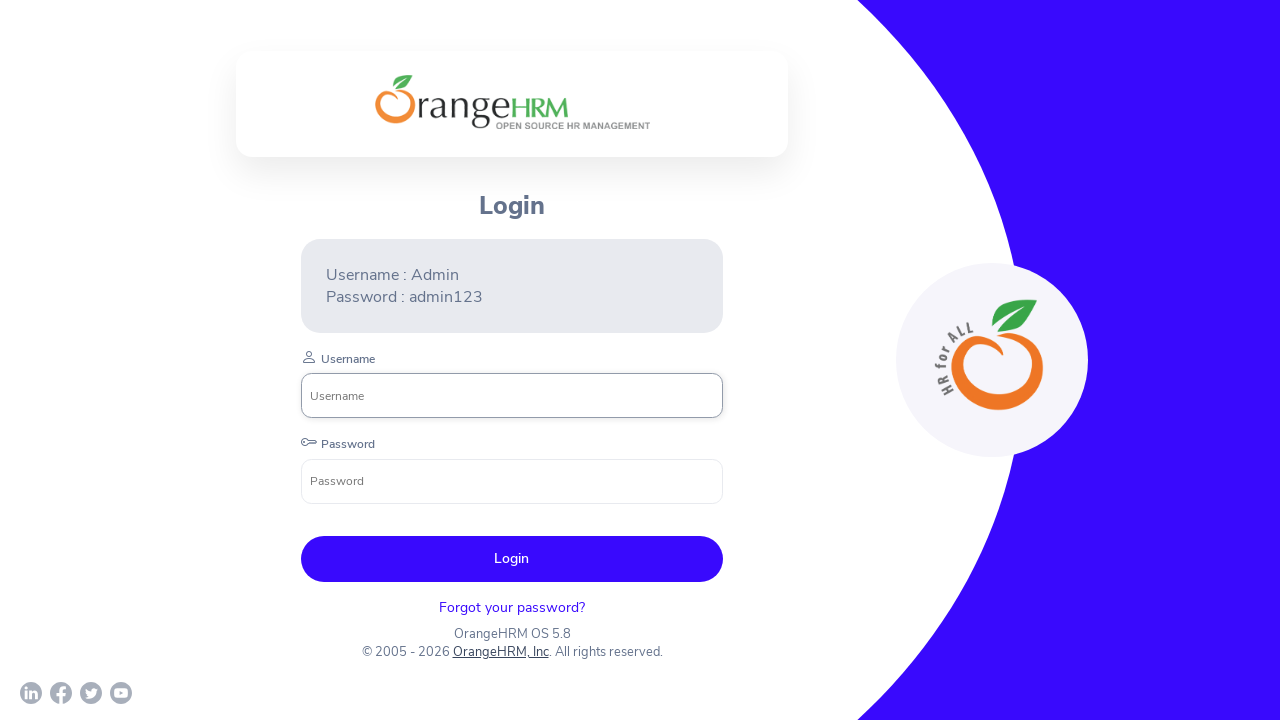